Navigates to a Selenium practice page and verifies that the hobbies element is displayed on the page

Starting URL: https://www.tutorialspoint.com/selenium/practice/selenium_automation_practice.php

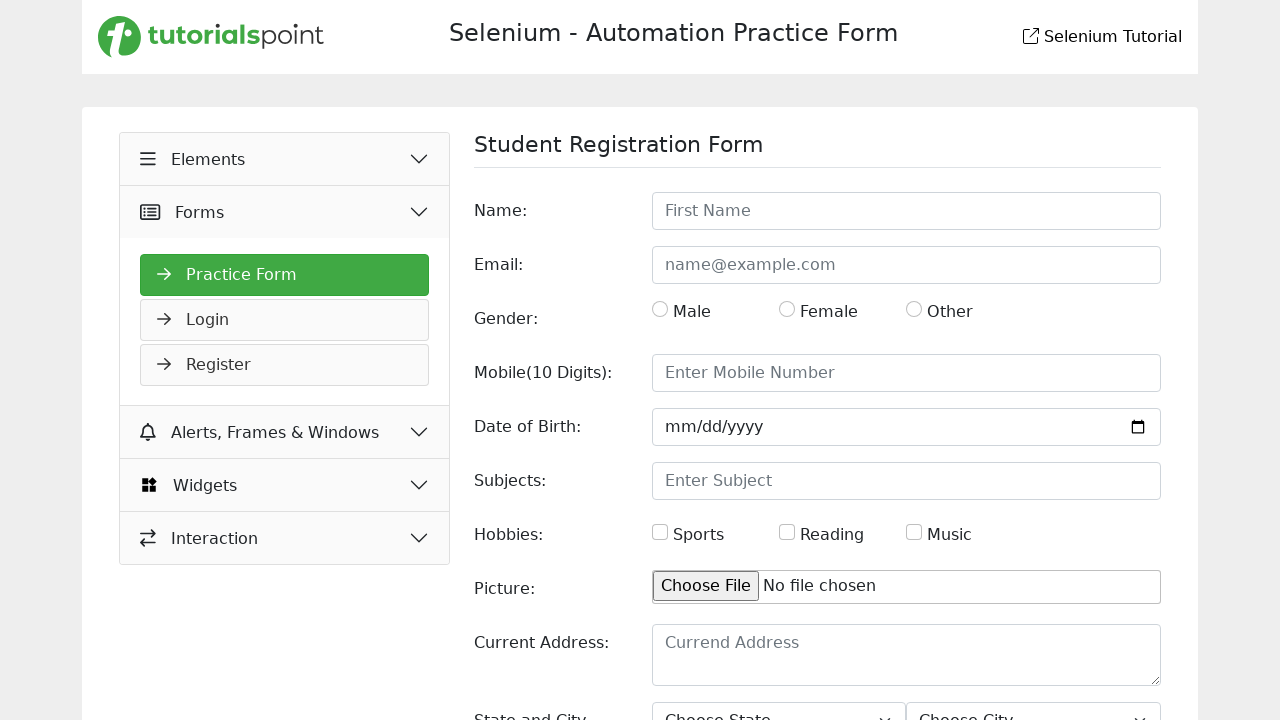

Navigated to Selenium practice page
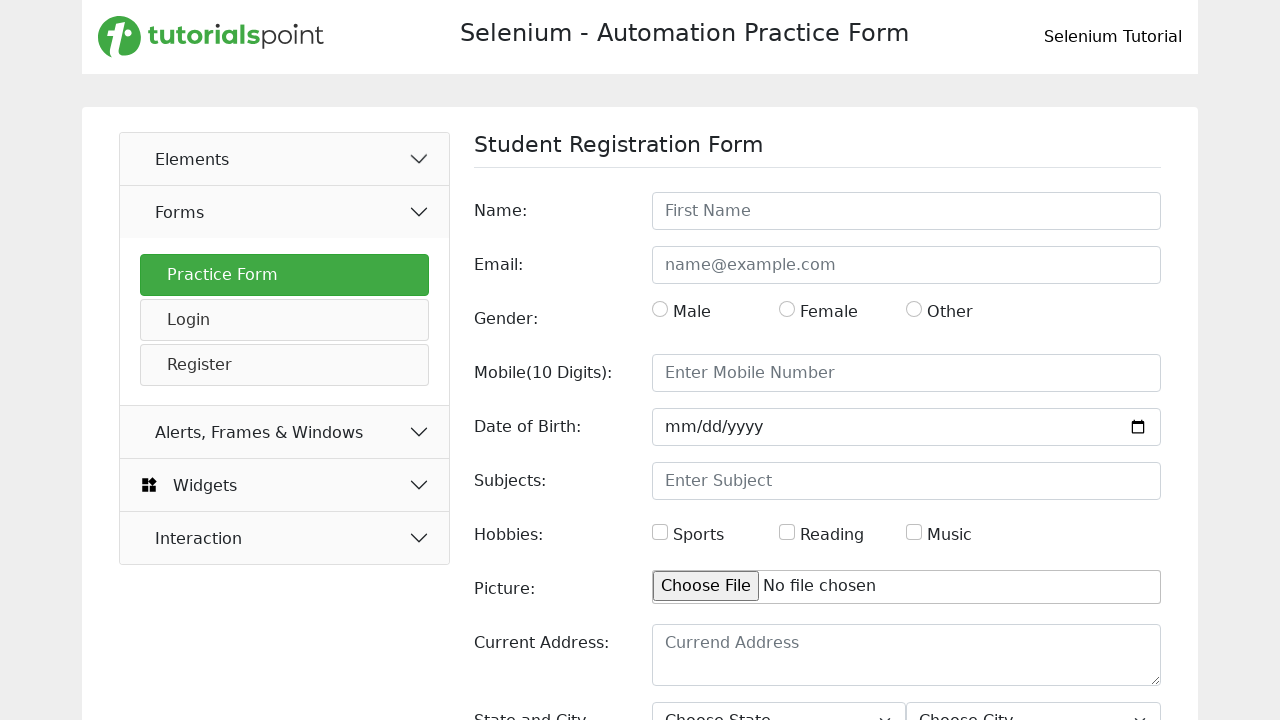

Located hobbies element
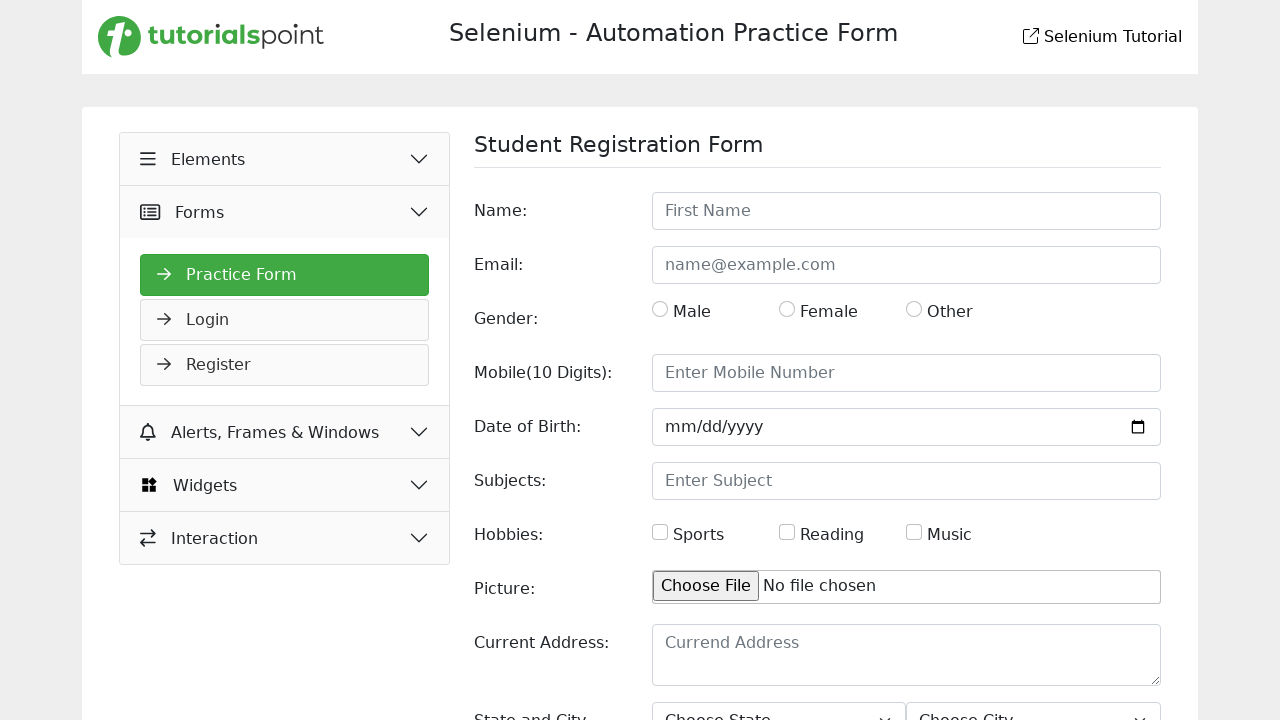

Verified hobbies element is visible
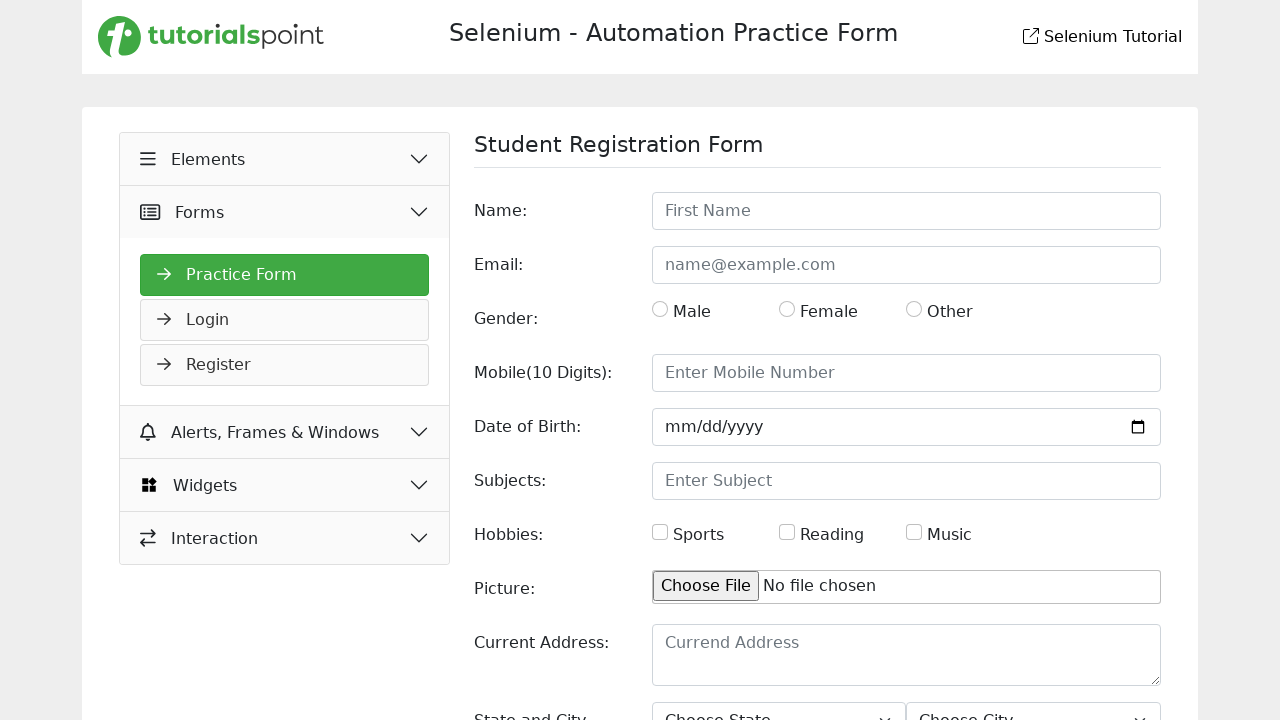

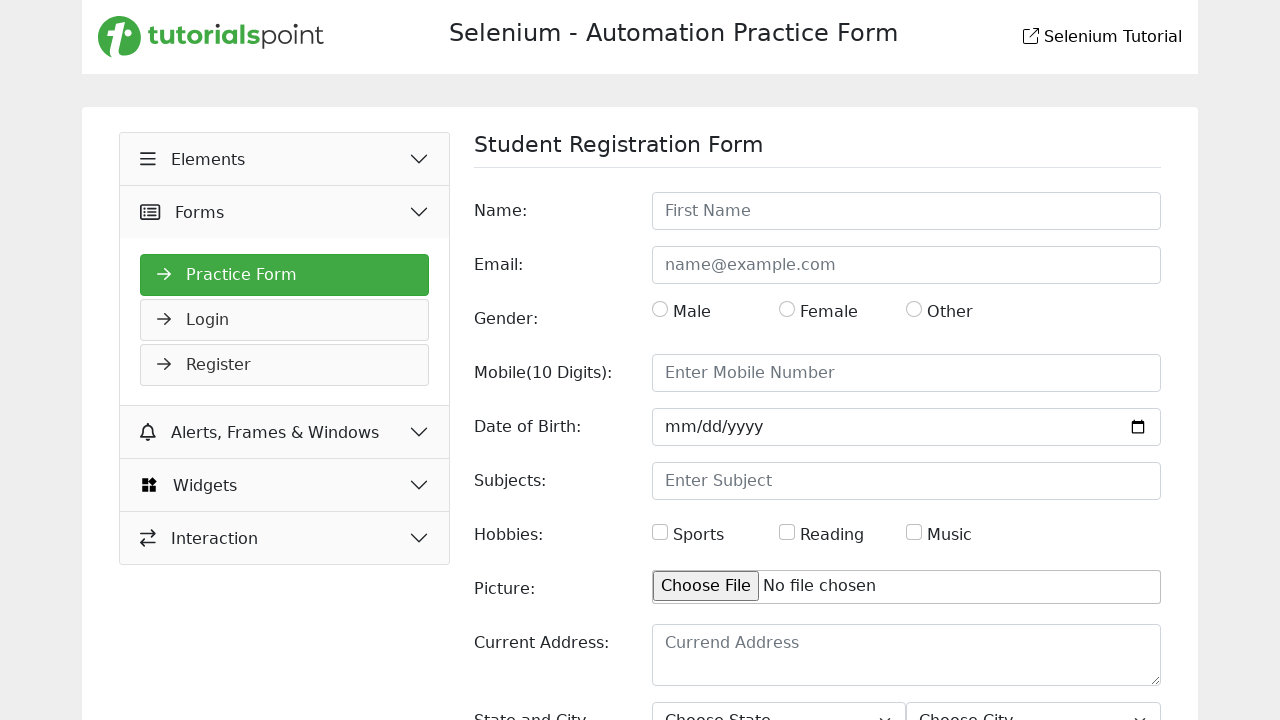